Tests dropdown select functionality by selecting an option from a dropdown menu using its value attribute

Starting URL: http://suninjuly.github.io/selects1.html

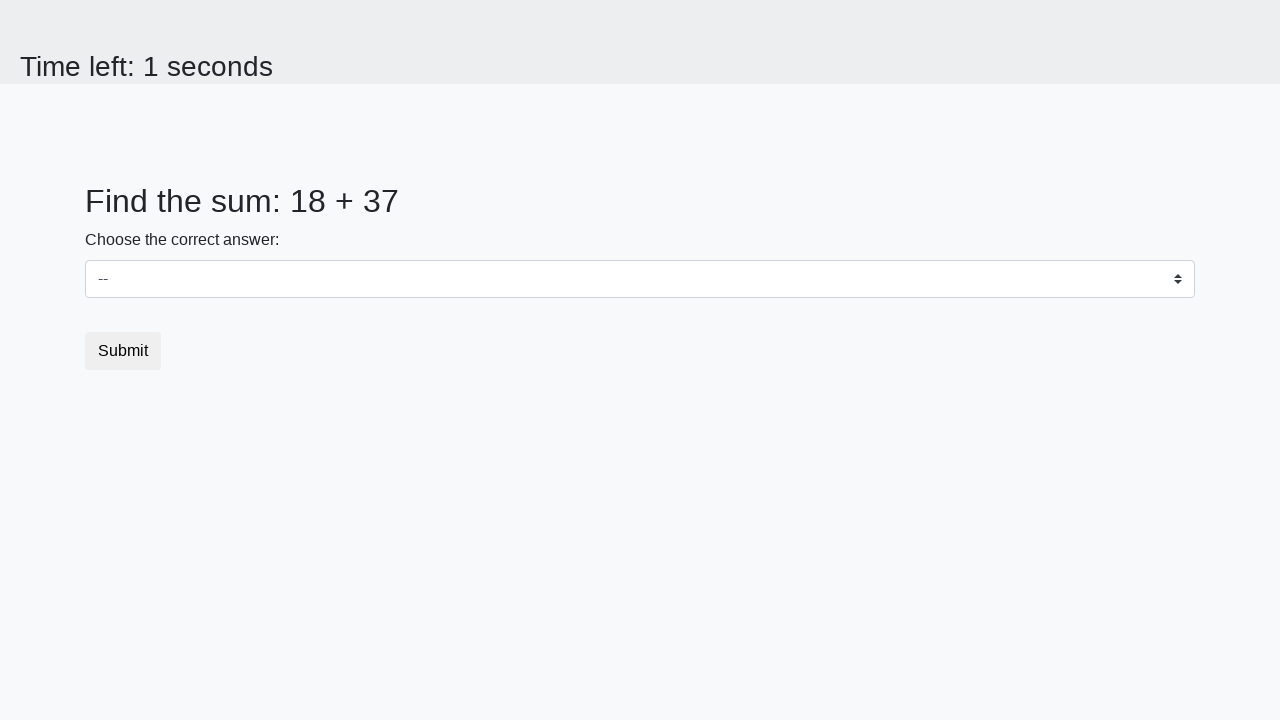

Navigated to dropdown select test page
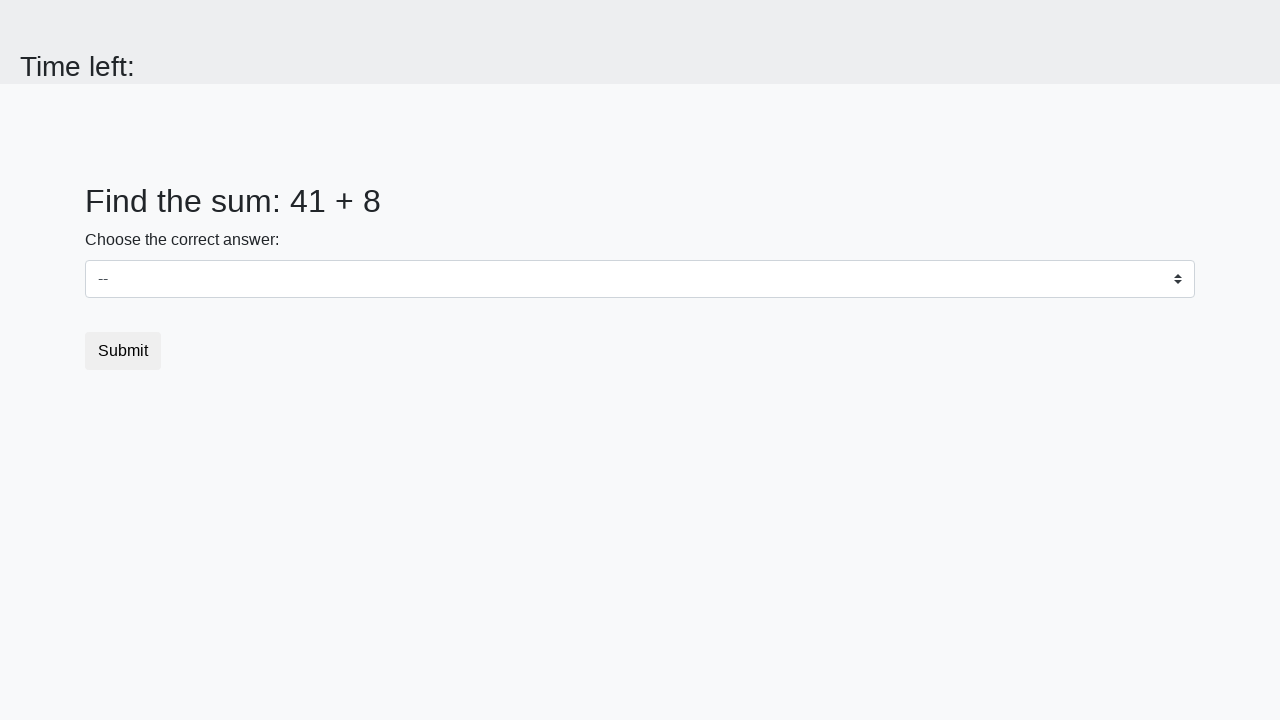

Selected option with value '1' from the dropdown menu on select
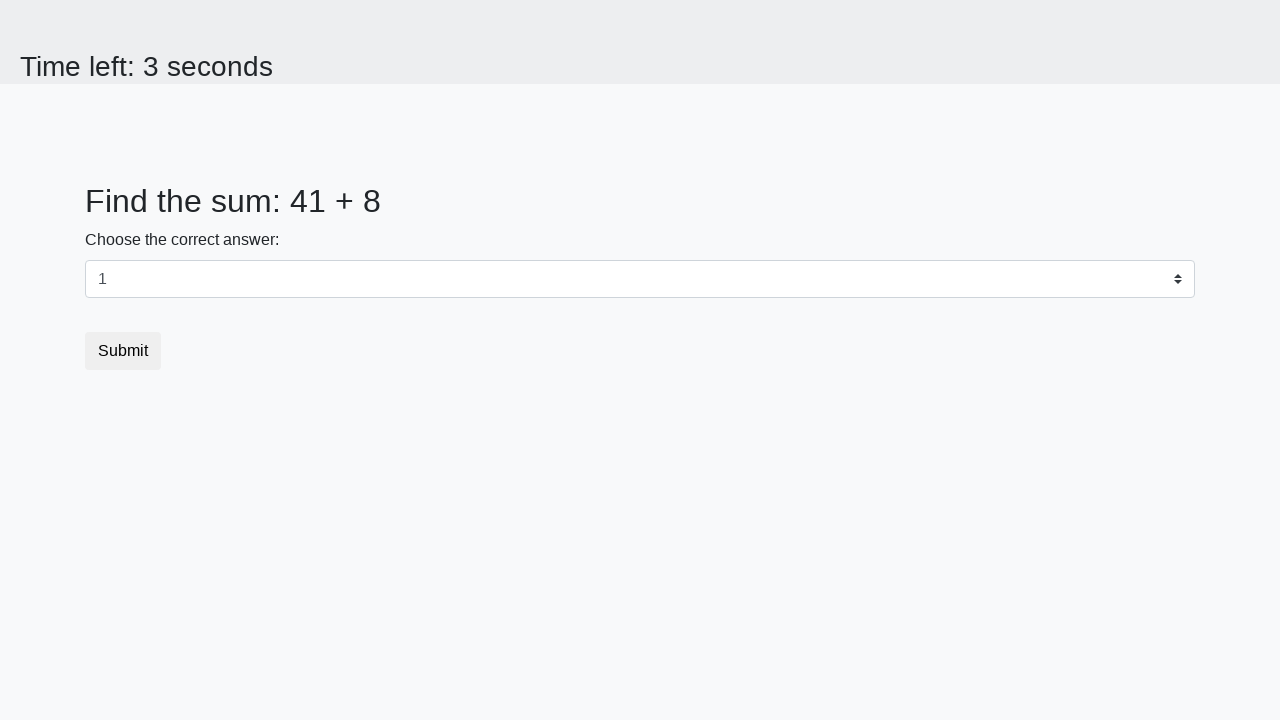

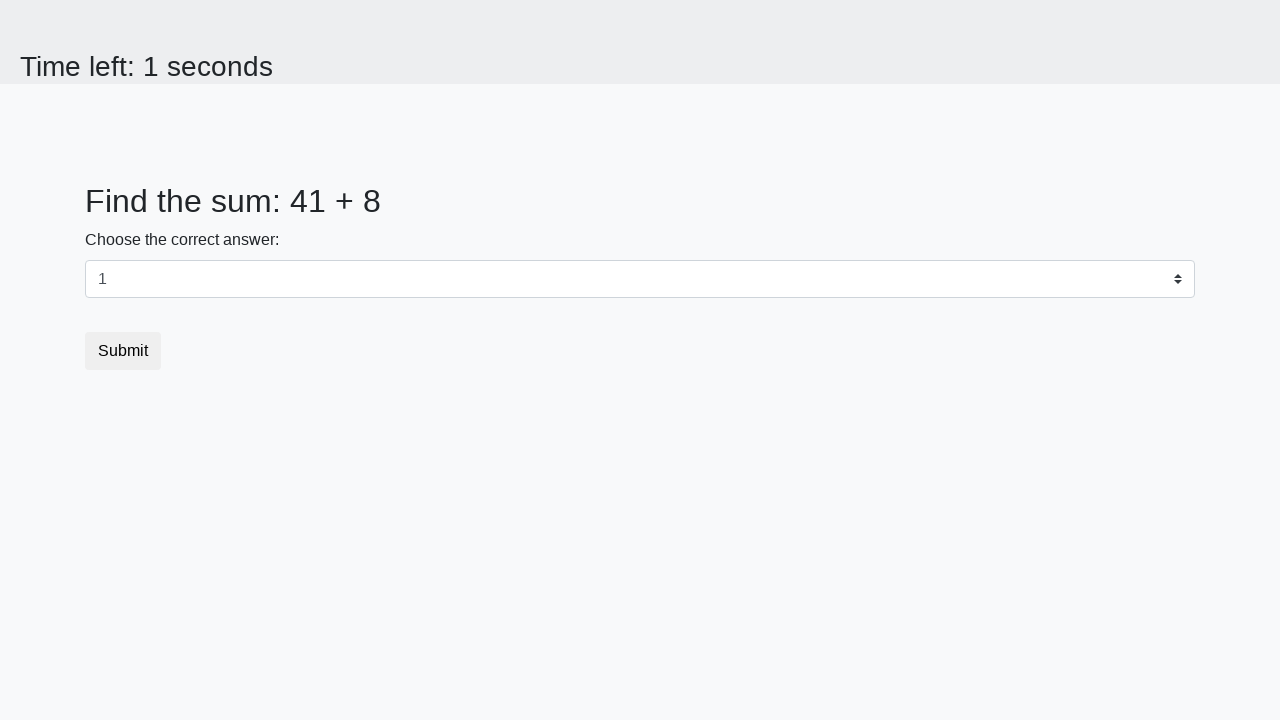